Tests modal dialog functionality by clicking a button to open a modal and then clicking the Close button to dismiss it

Starting URL: https://bonigarcia.dev/selenium-webdriver-java/dialog-boxes.html

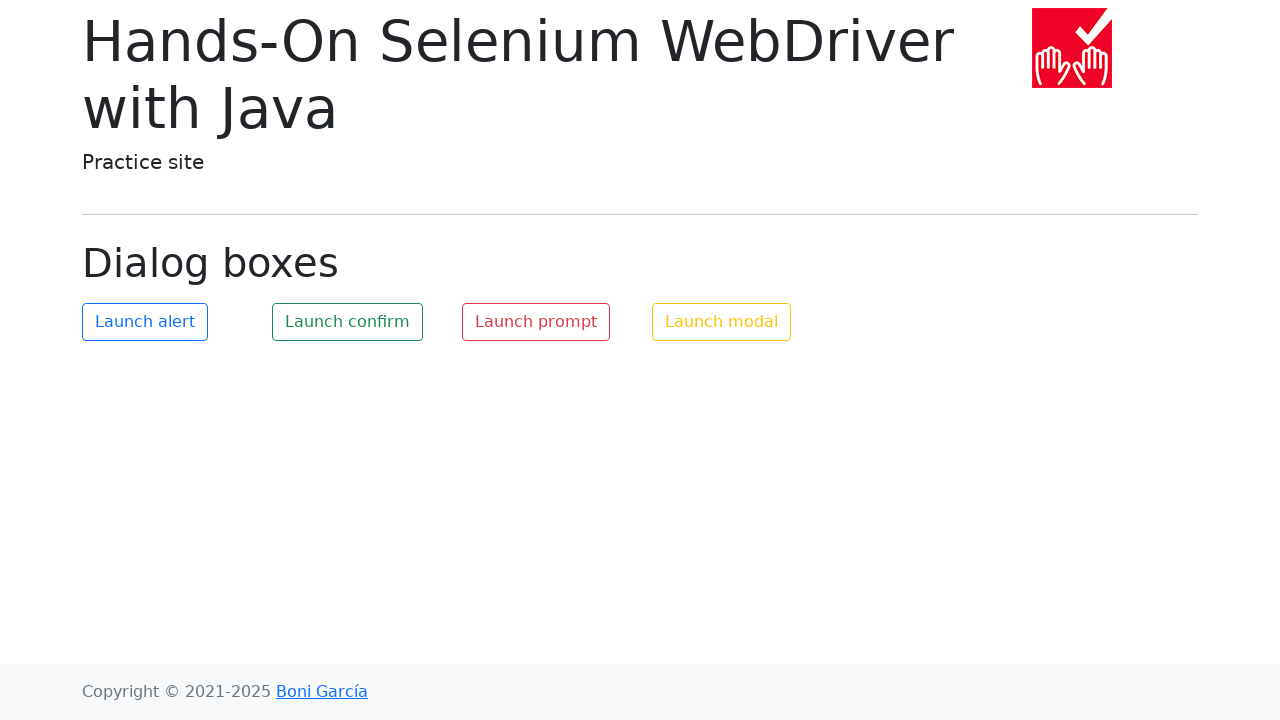

Navigated to dialog boxes test page
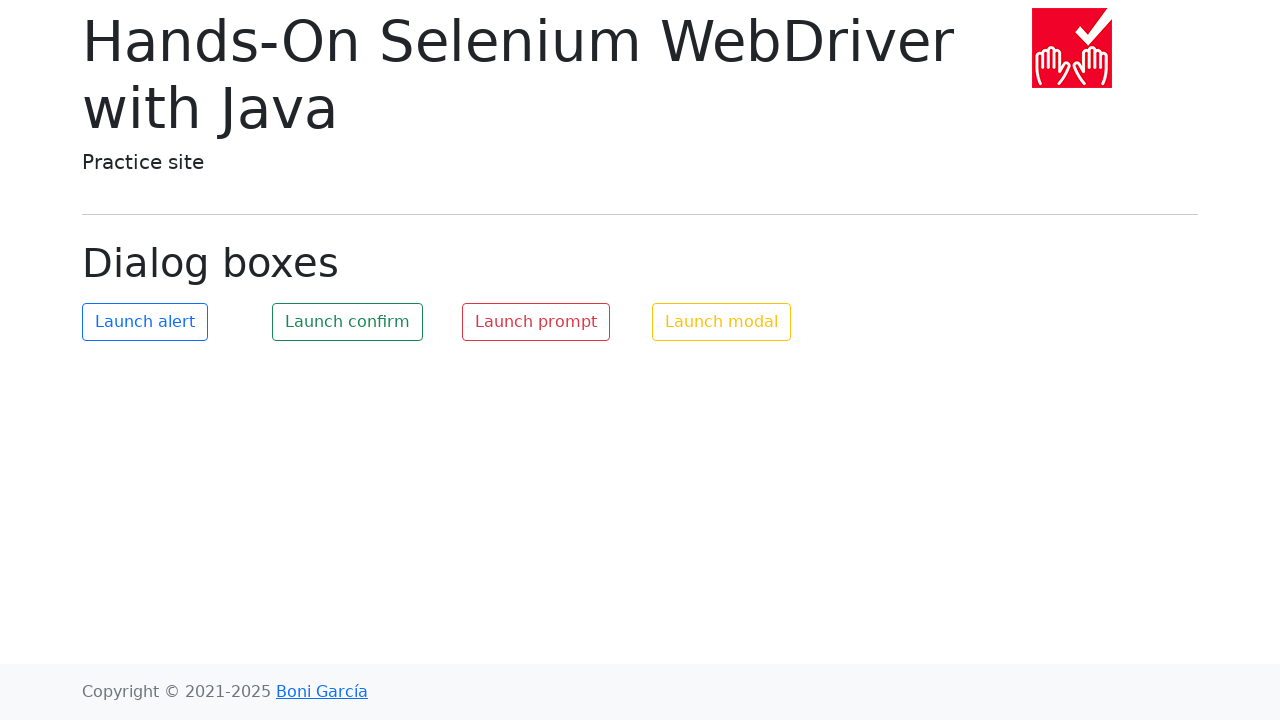

Clicked button to open modal dialog at (722, 322) on #my-modal
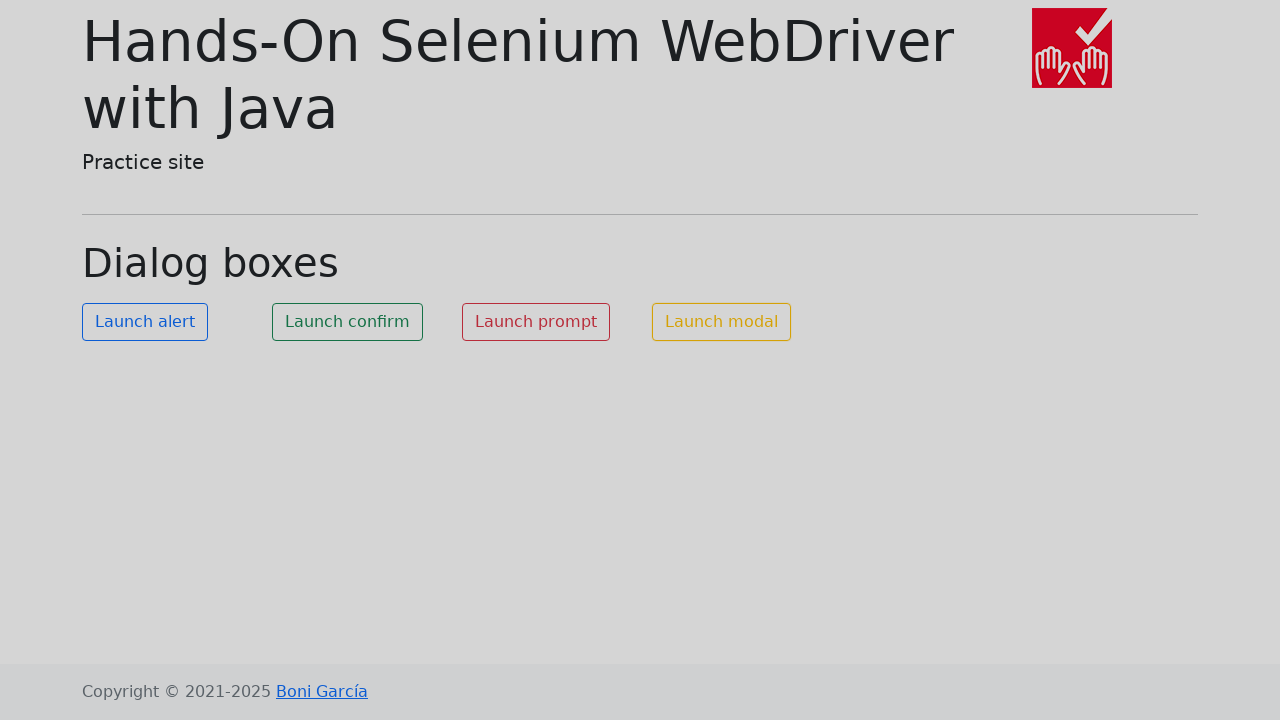

Located Close button in modal
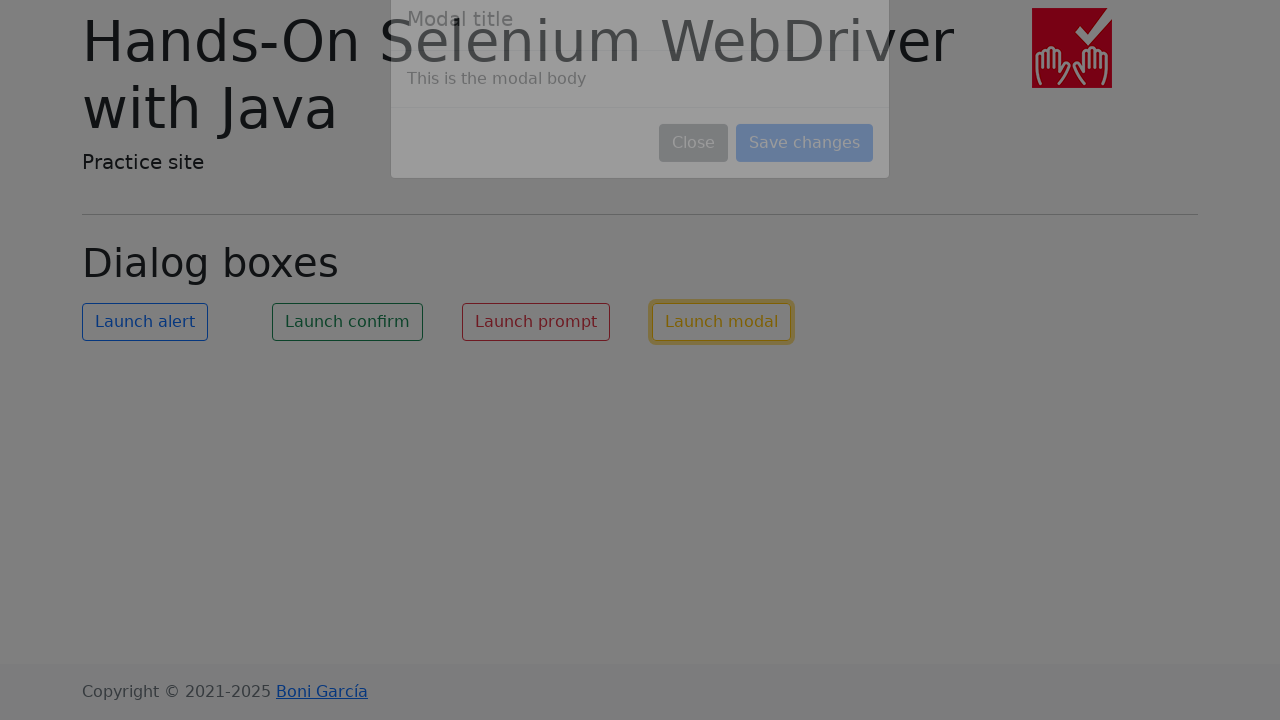

Close button became visible
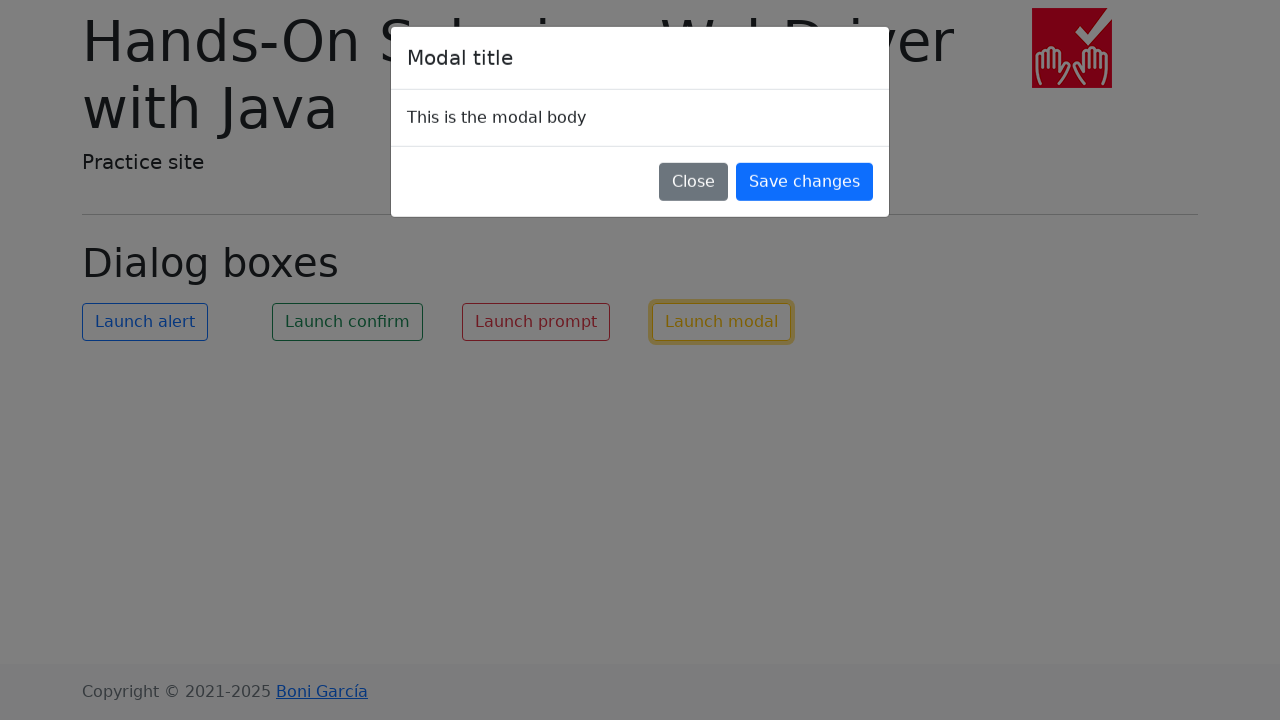

Clicked Close button to dismiss modal at (694, 184) on xpath=//button[text() = 'Close']
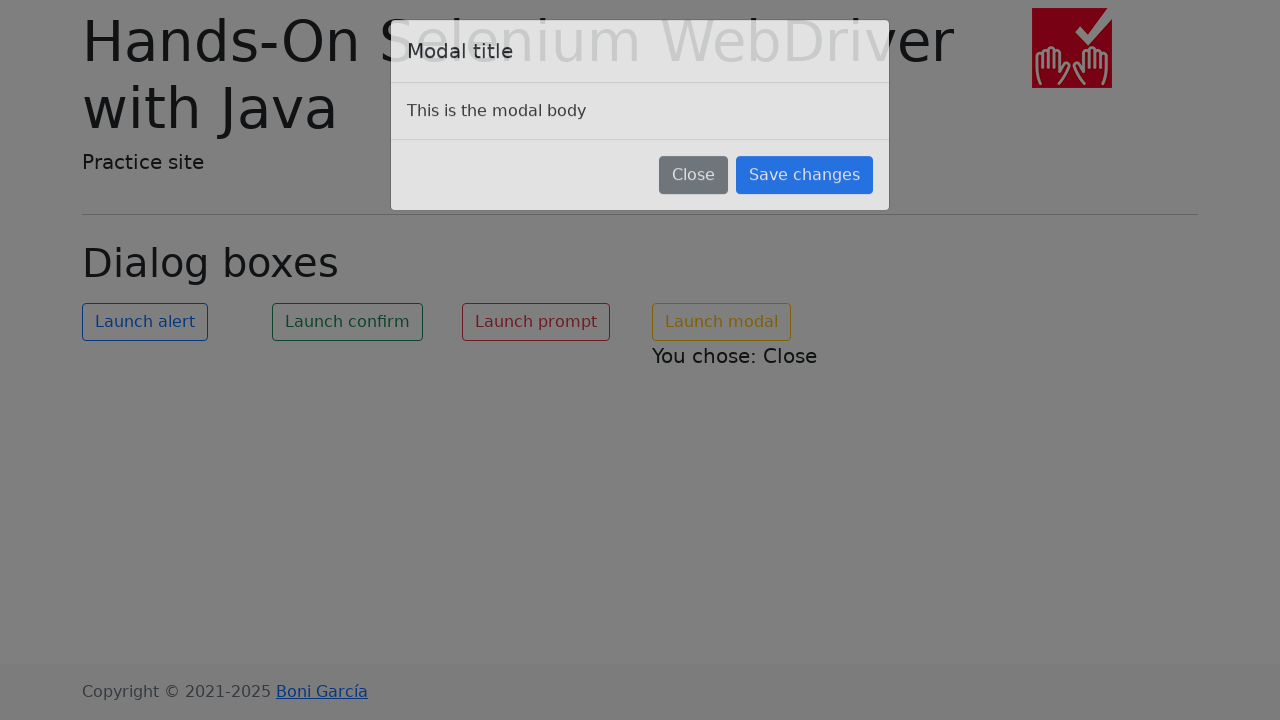

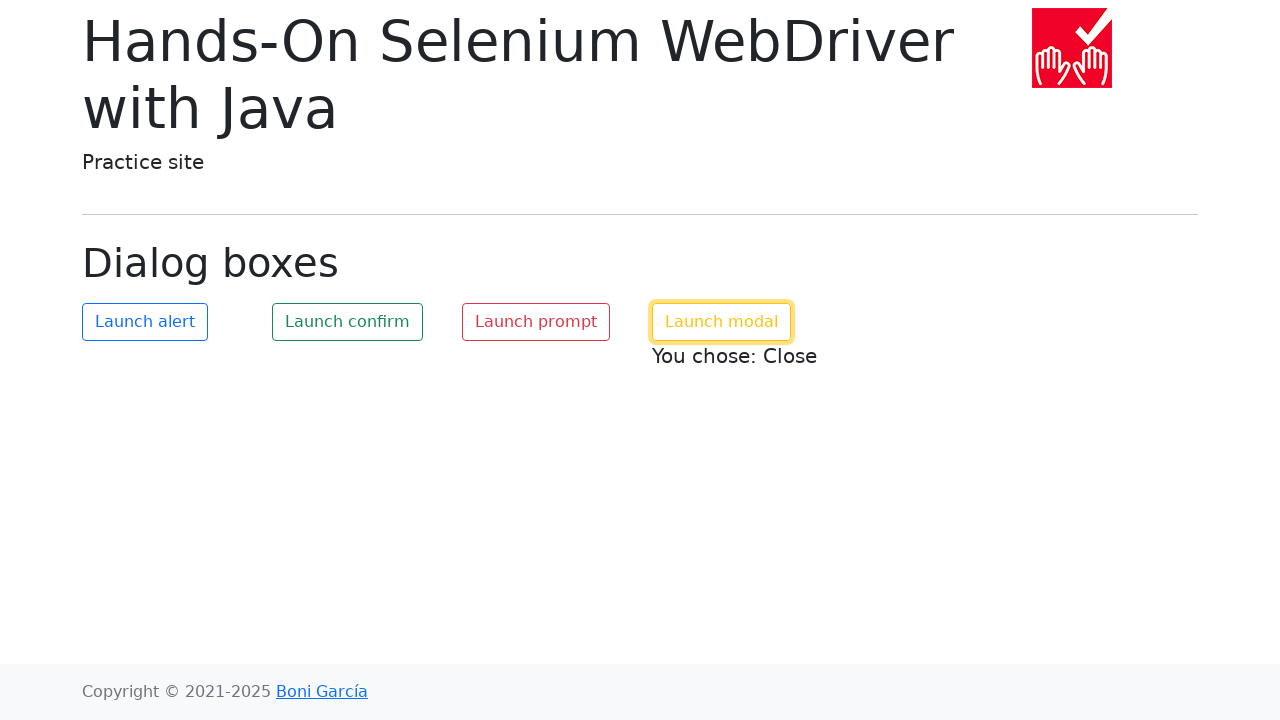